Verifies that the top deals table is correctly displayed on the page, checking table visibility, row count, headers, and cell structure

Starting URL: https://rahulshettyacademy.com/seleniumPractise/#/offers

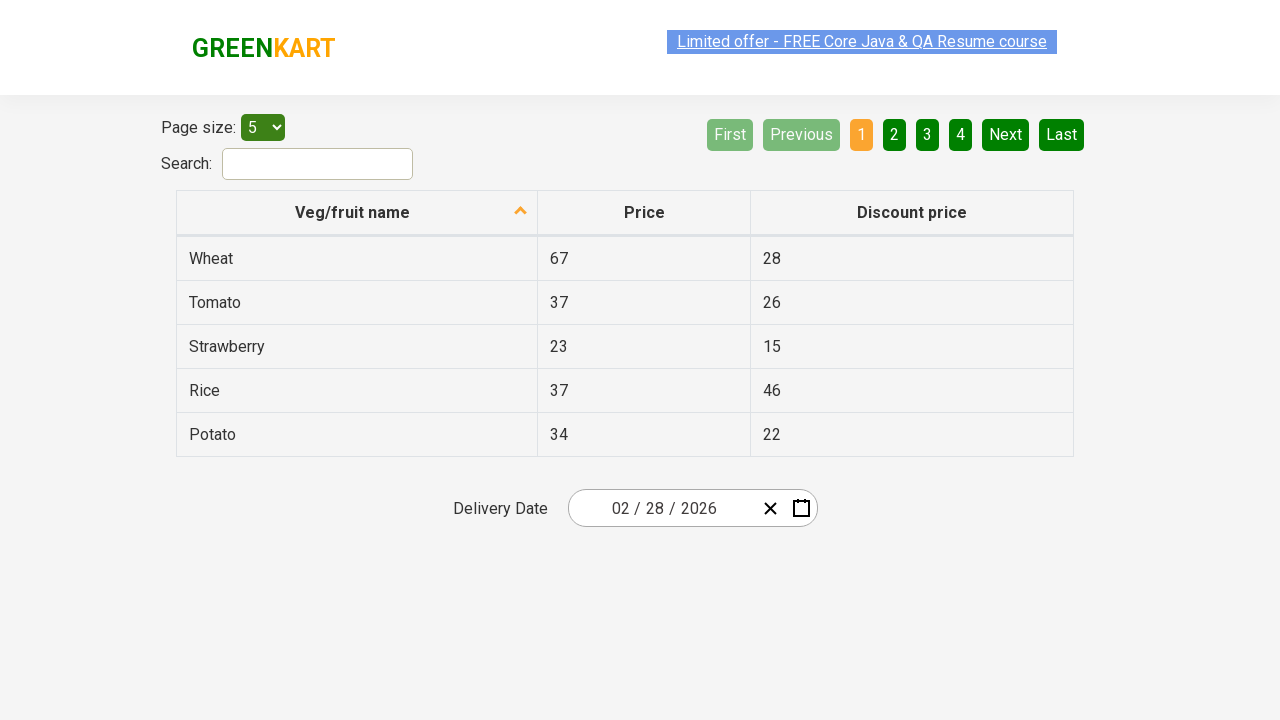

Waited for top deals table to load
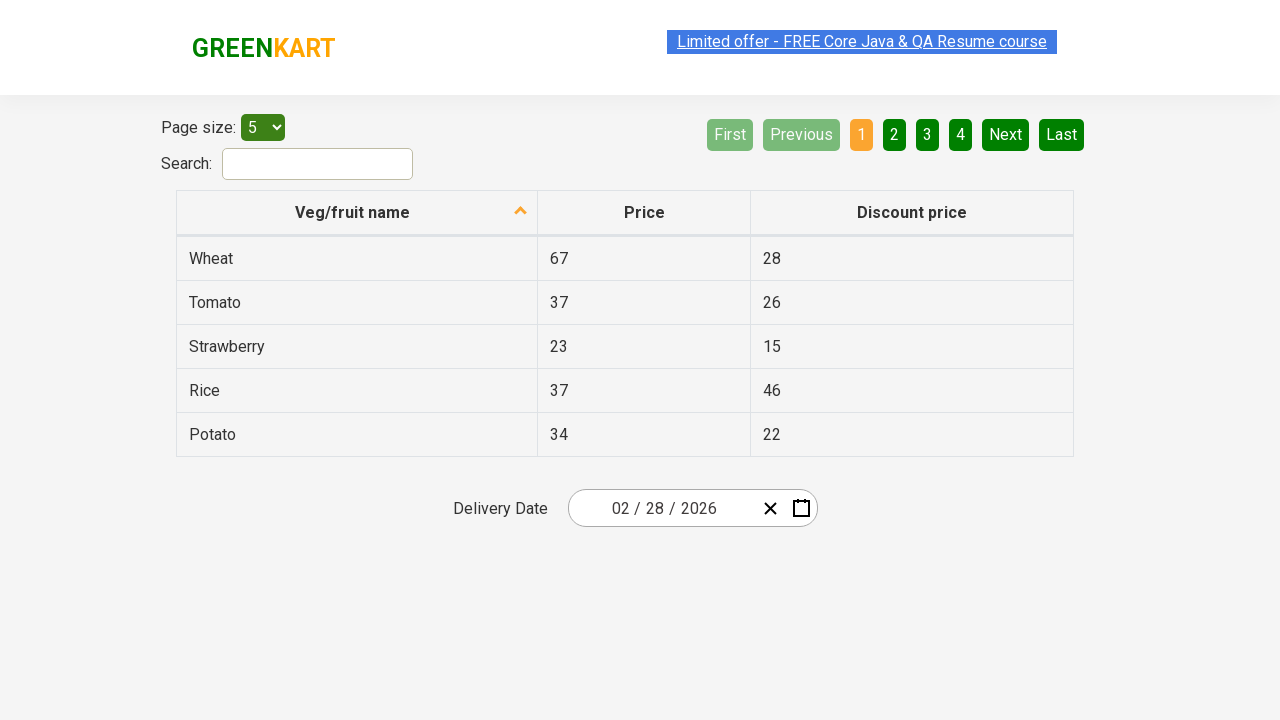

Verified top deals table is visible on the page
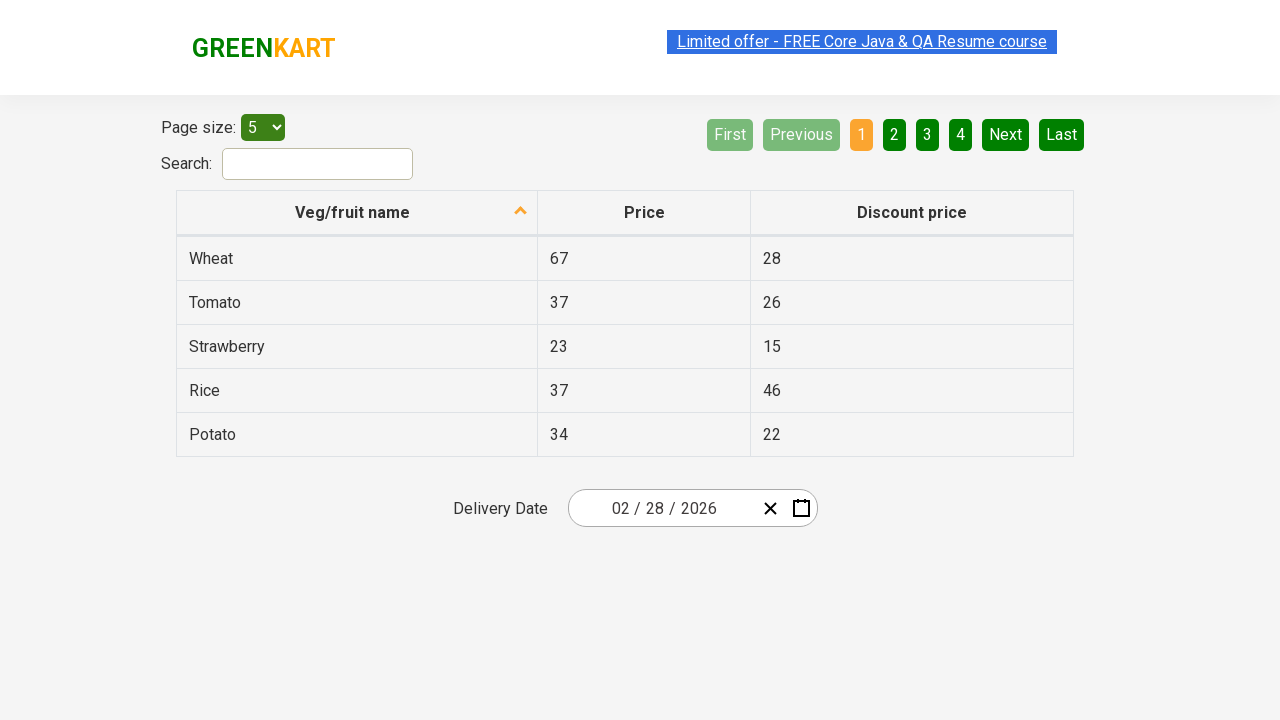

Verified table has at least 1 row (found 5 rows)
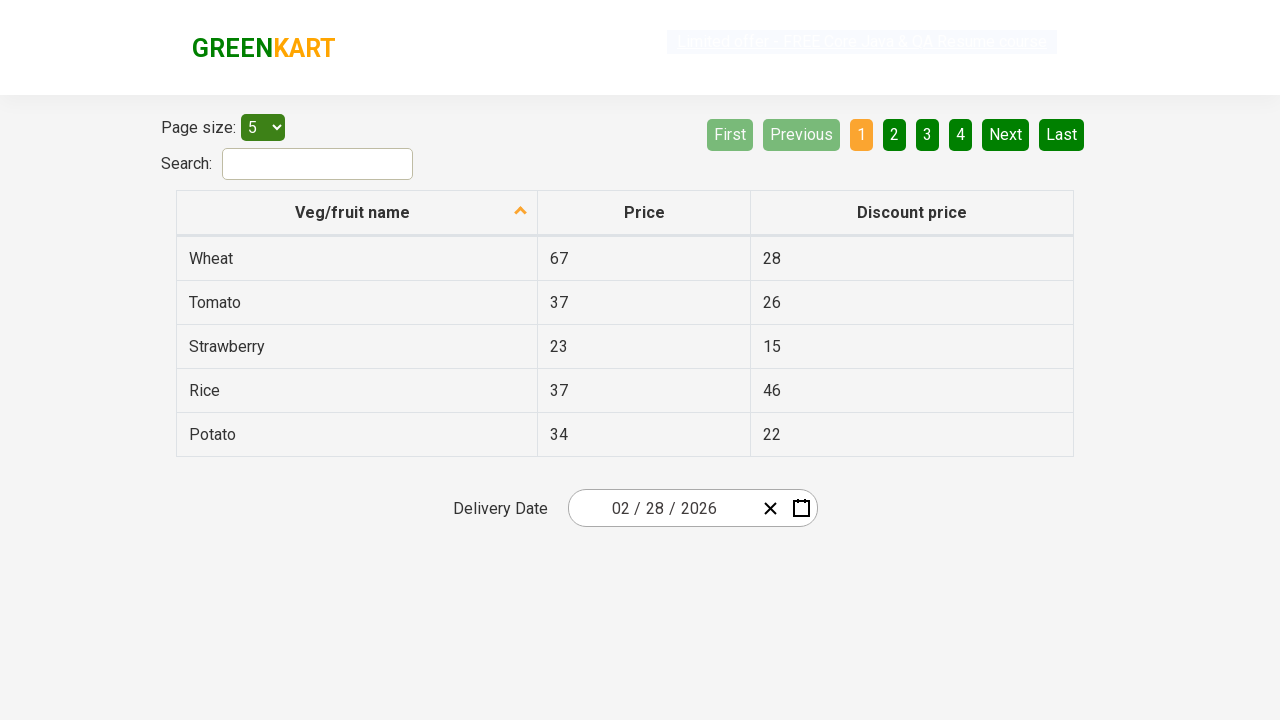

Verified first column header contains 'Veg/fruit name'
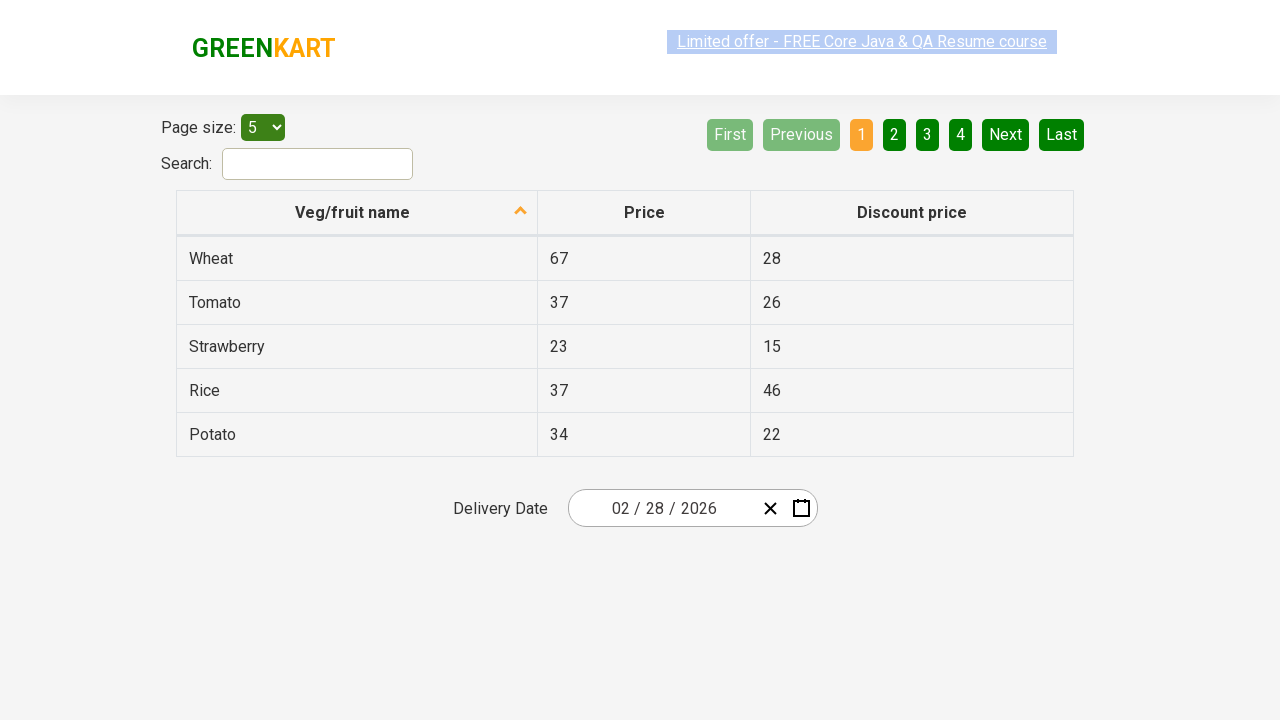

Verified second column header contains 'Price'
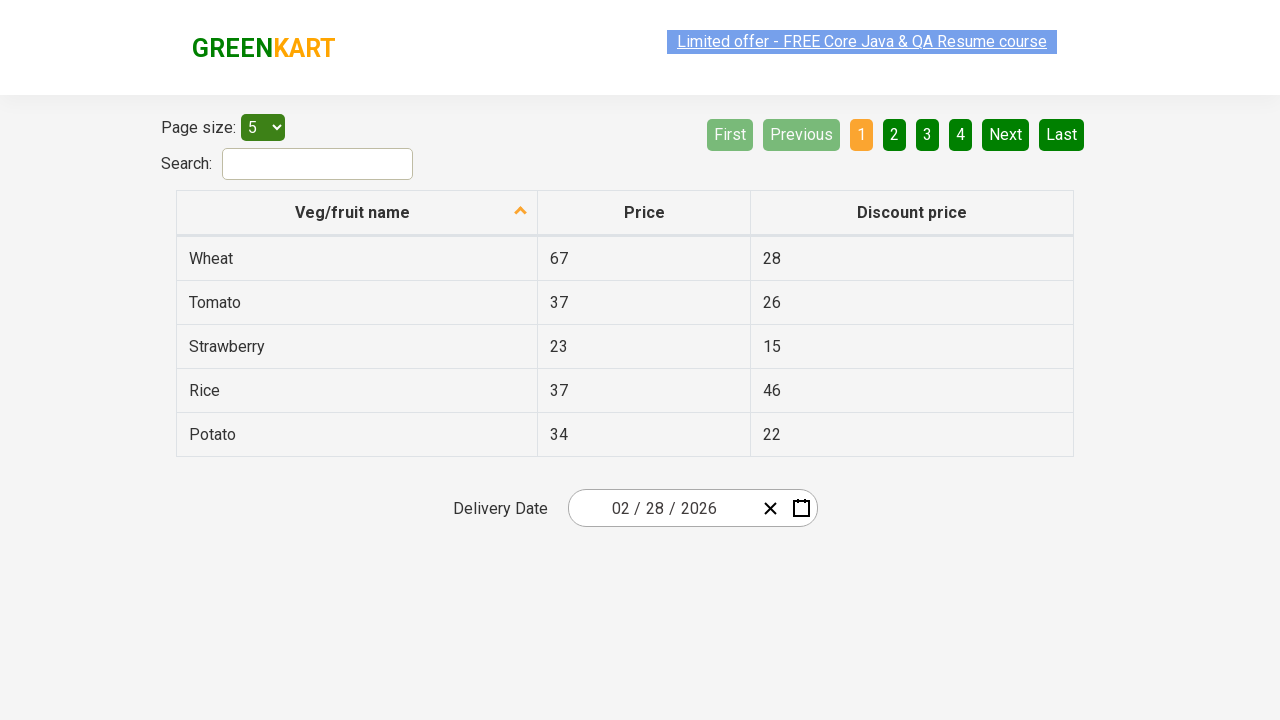

Verified third column header contains 'Discount price'
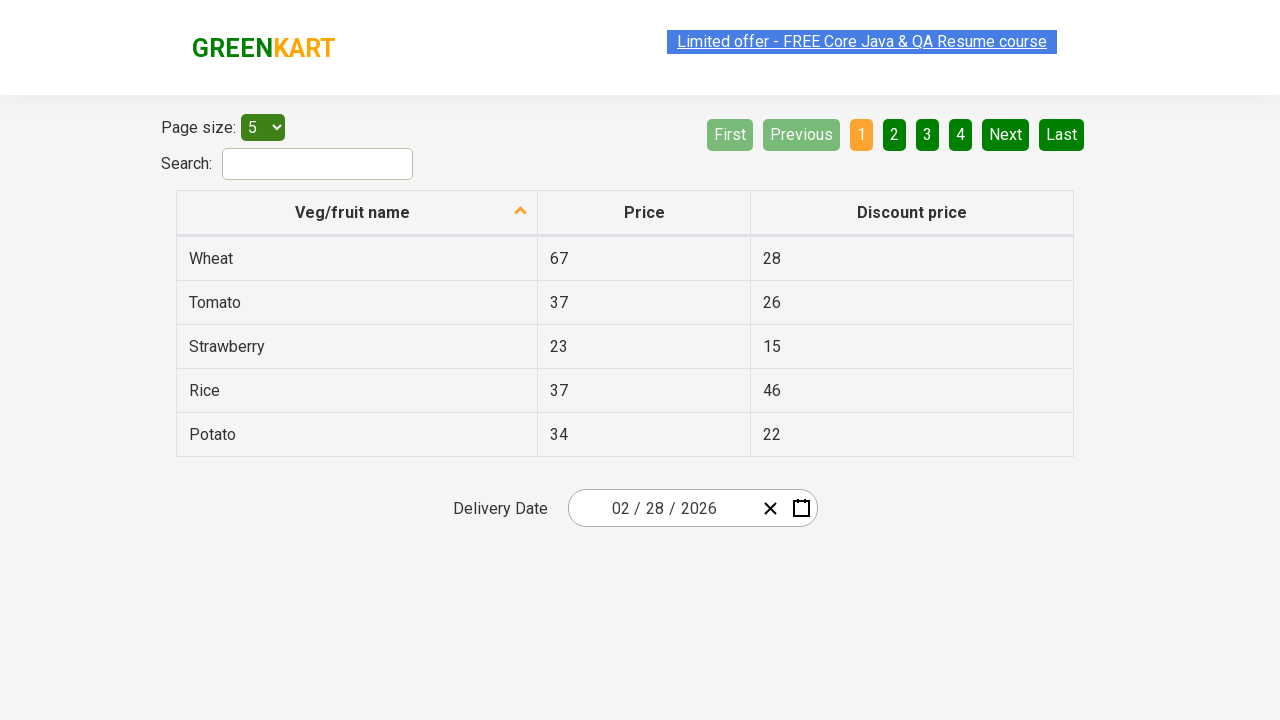

Verified row 1 has exactly 3 cells
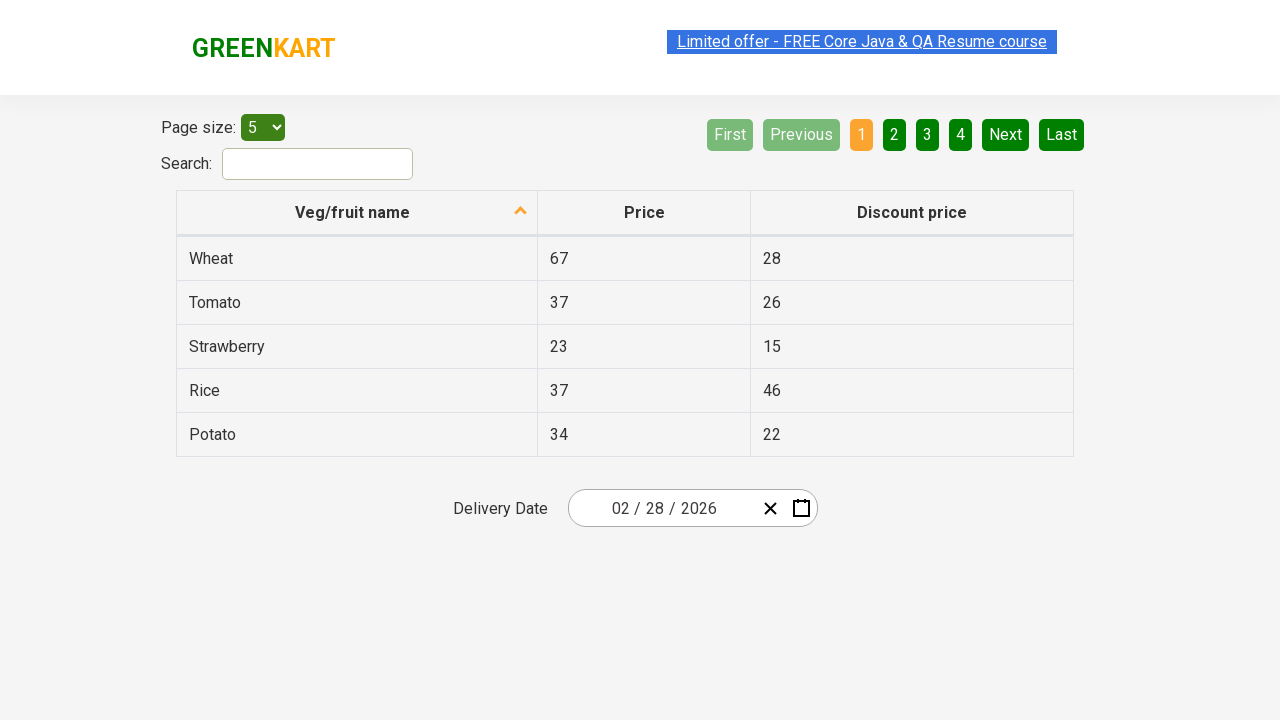

Verified row 2 has exactly 3 cells
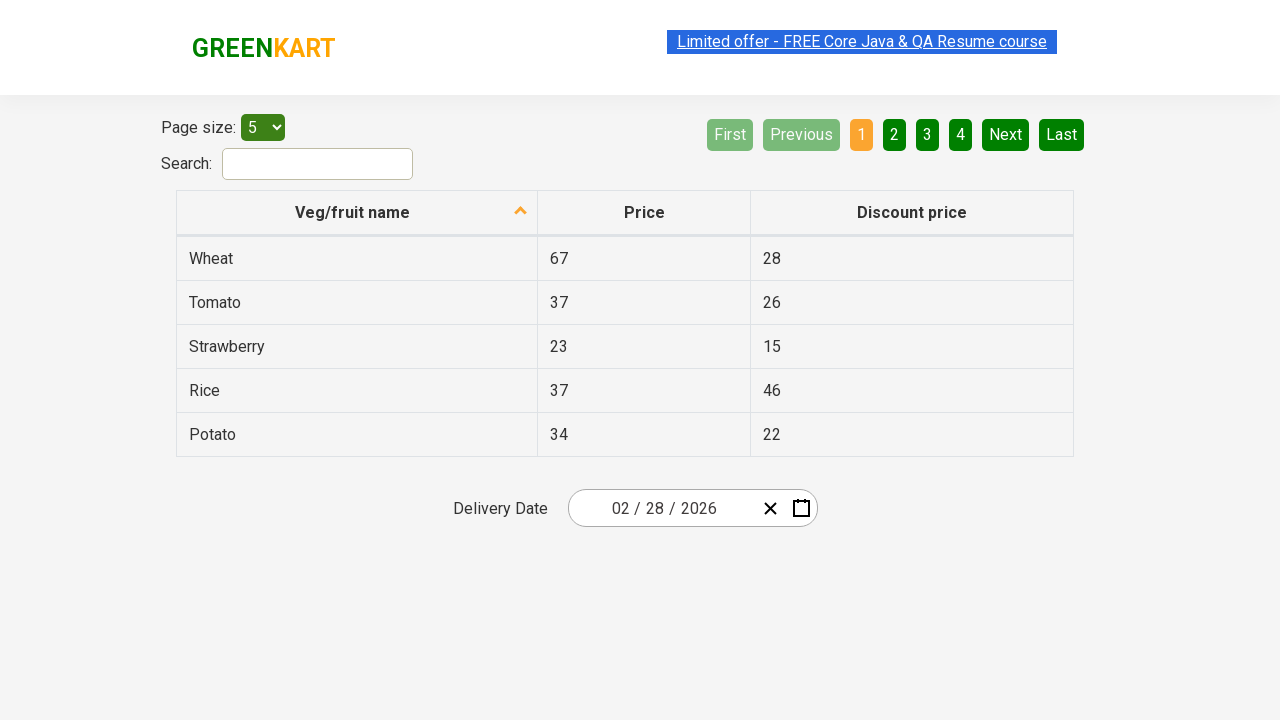

Verified row 3 has exactly 3 cells
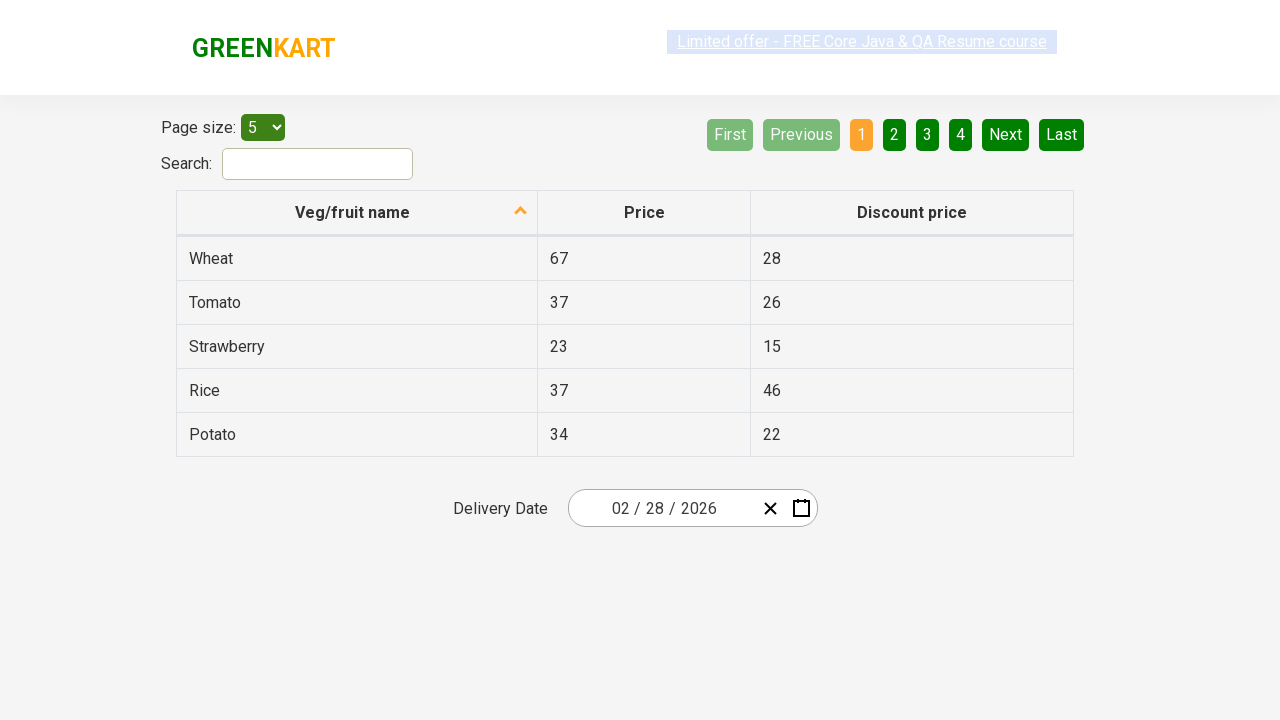

Verified row 4 has exactly 3 cells
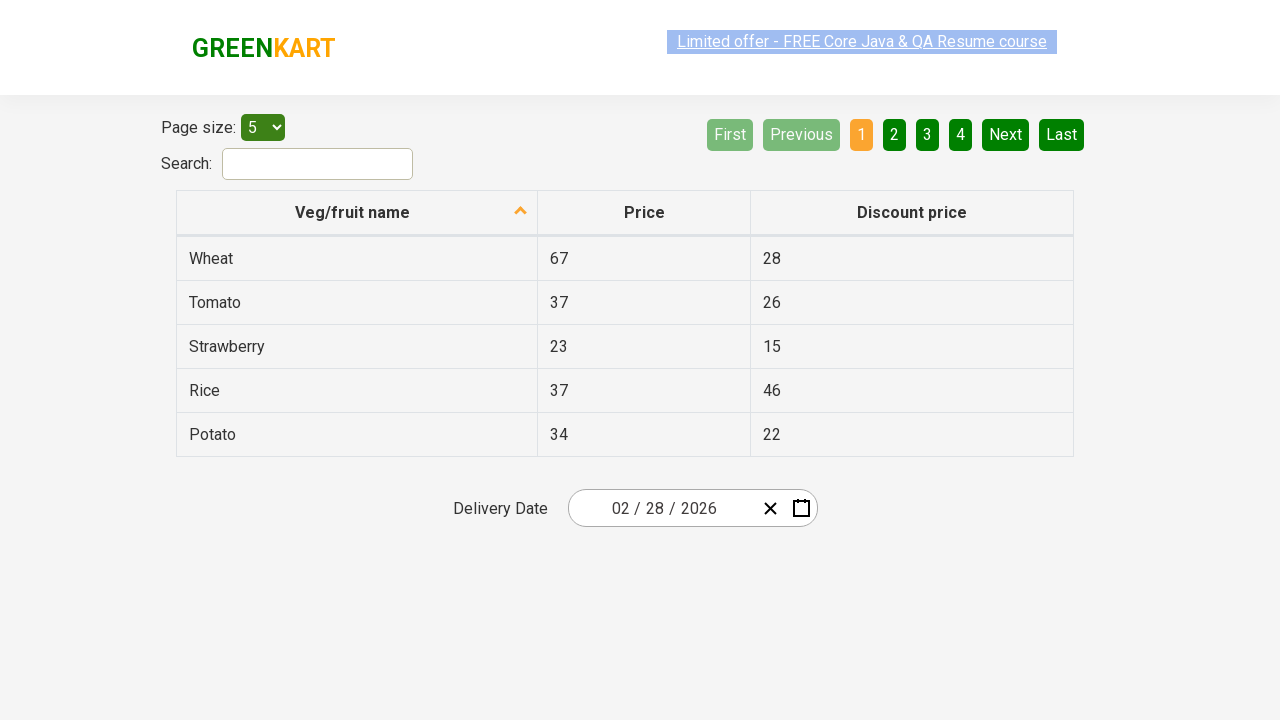

Verified row 5 has exactly 3 cells
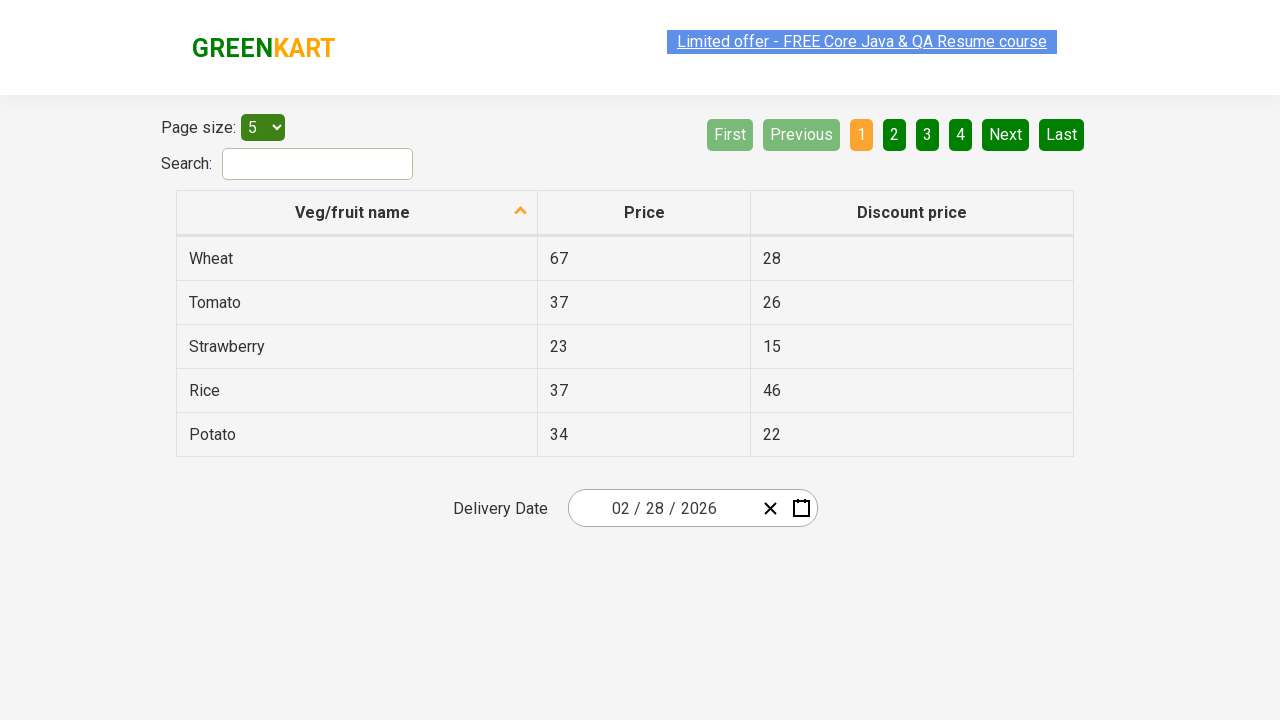

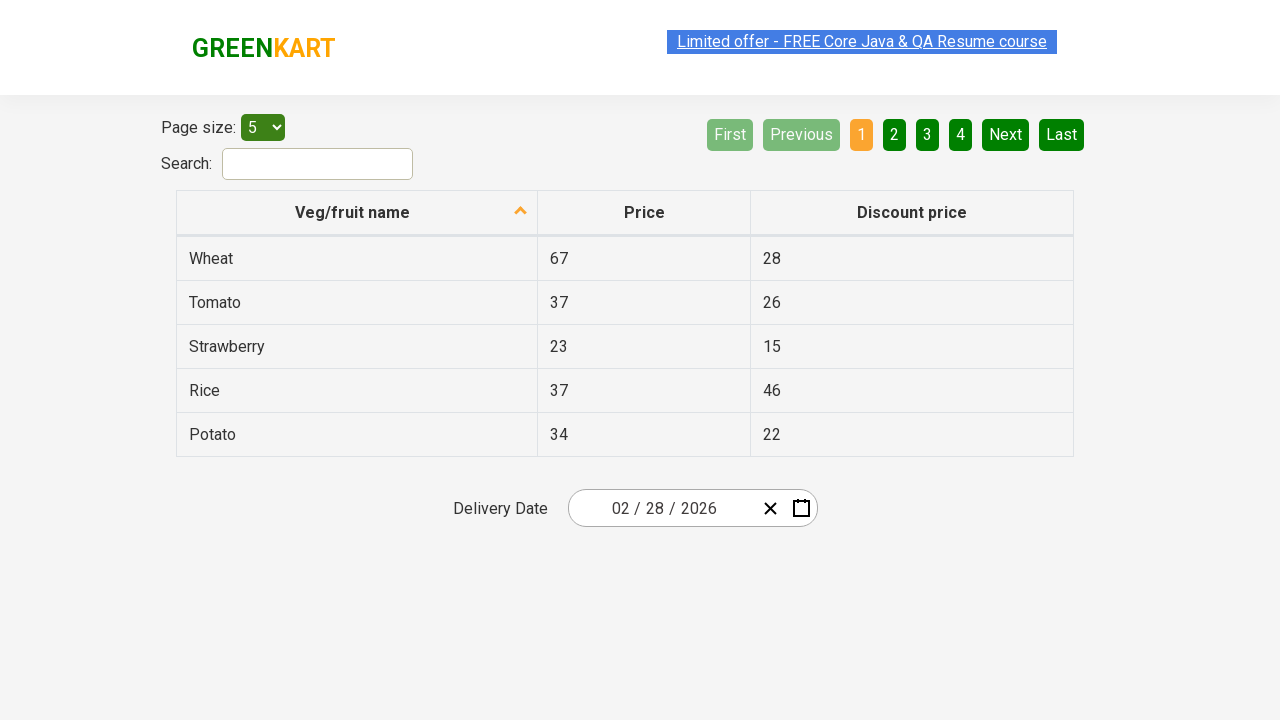